Tests browser window/tab handling by clicking a link that opens a new window, switching to the new window, verifying the switch, and then closing the child window.

Starting URL: https://the-internet.herokuapp.com/windows

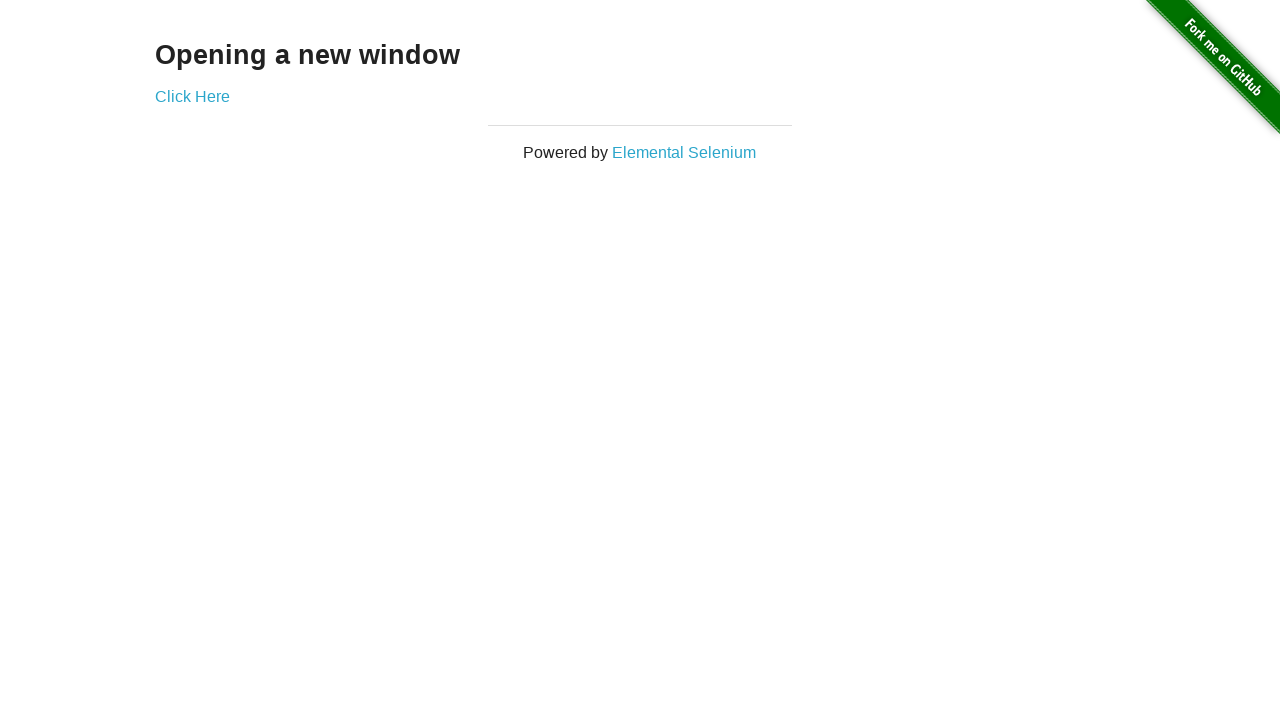

Retrieved main window title
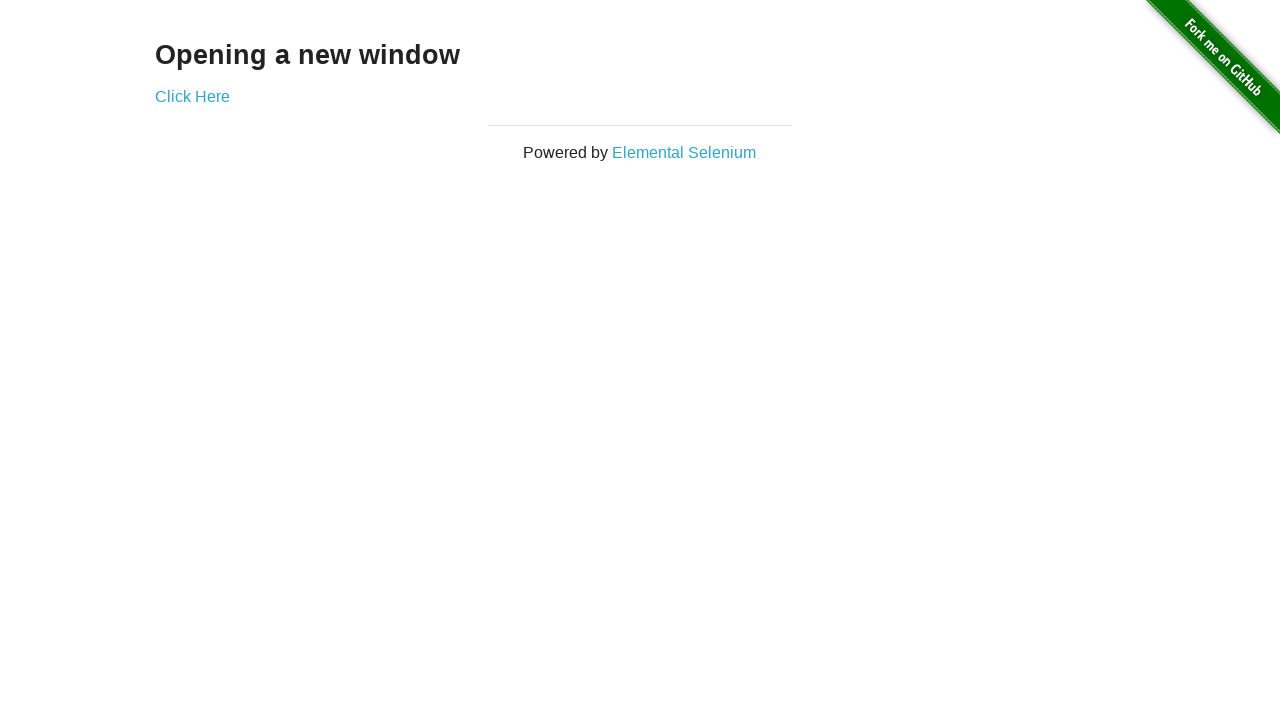

Clicked 'Click Here' link to open new window at (192, 96) on text=Click Here
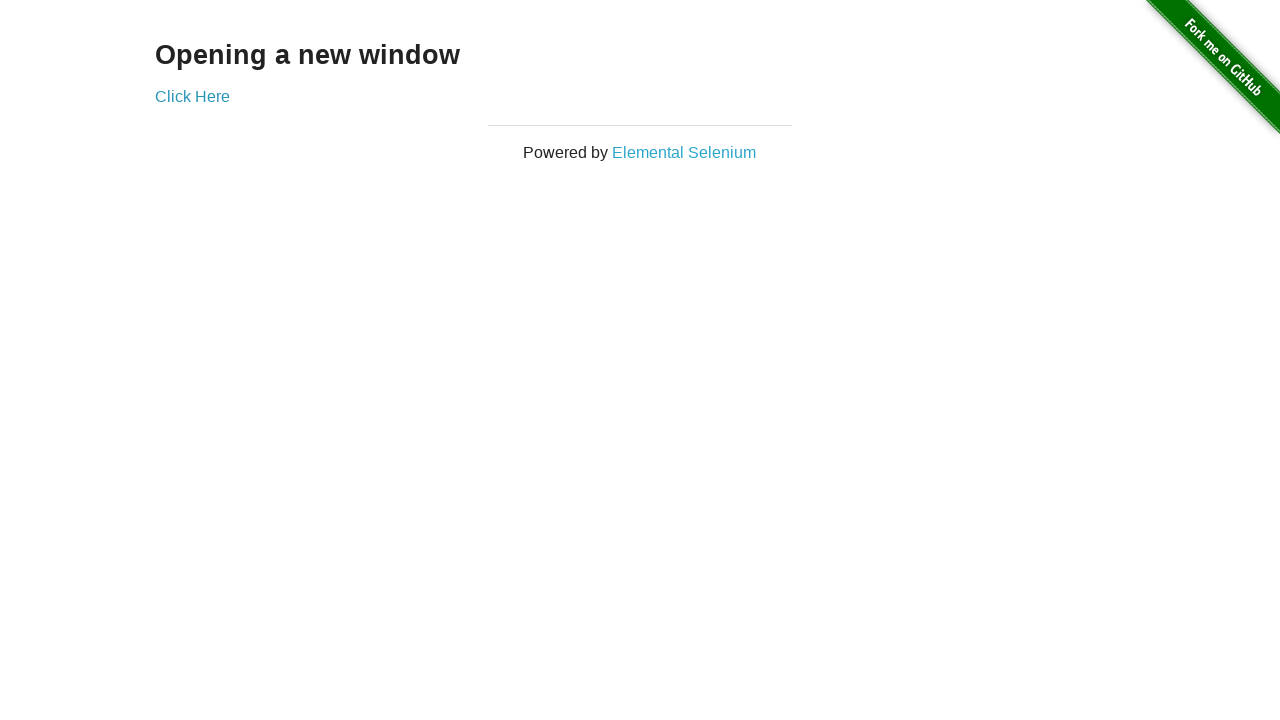

Captured new child window/page object
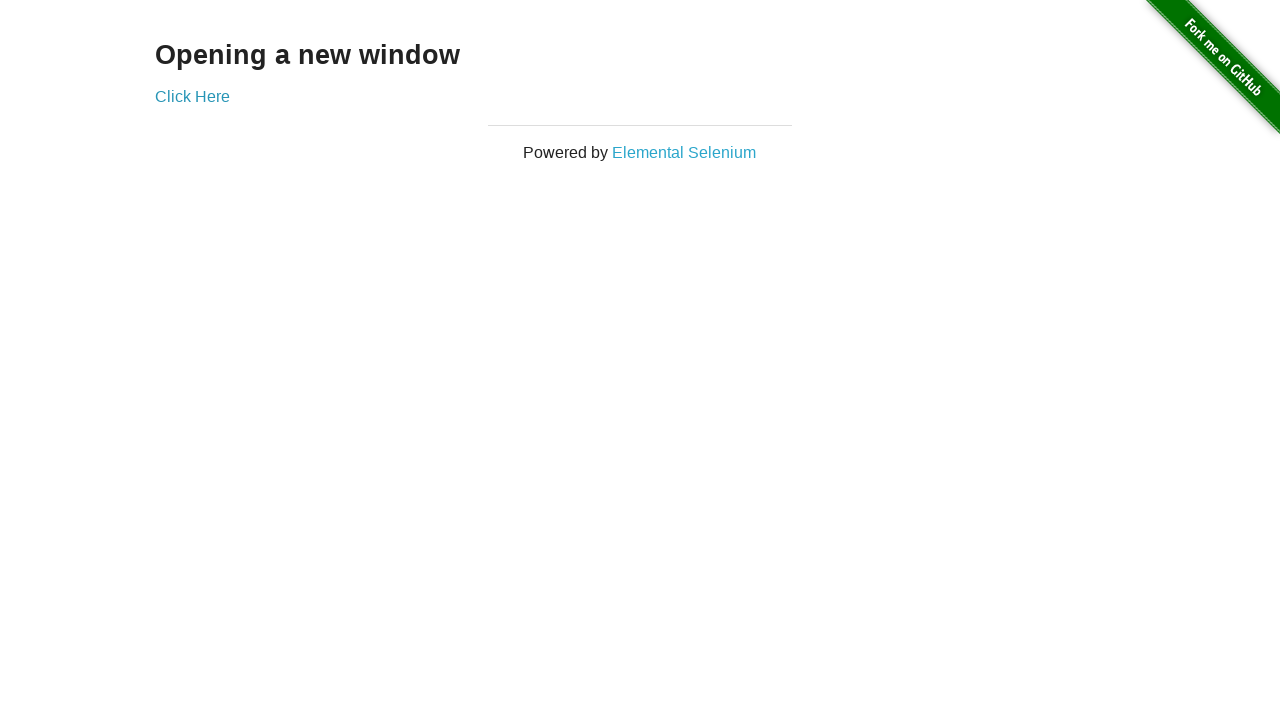

Child page finished loading
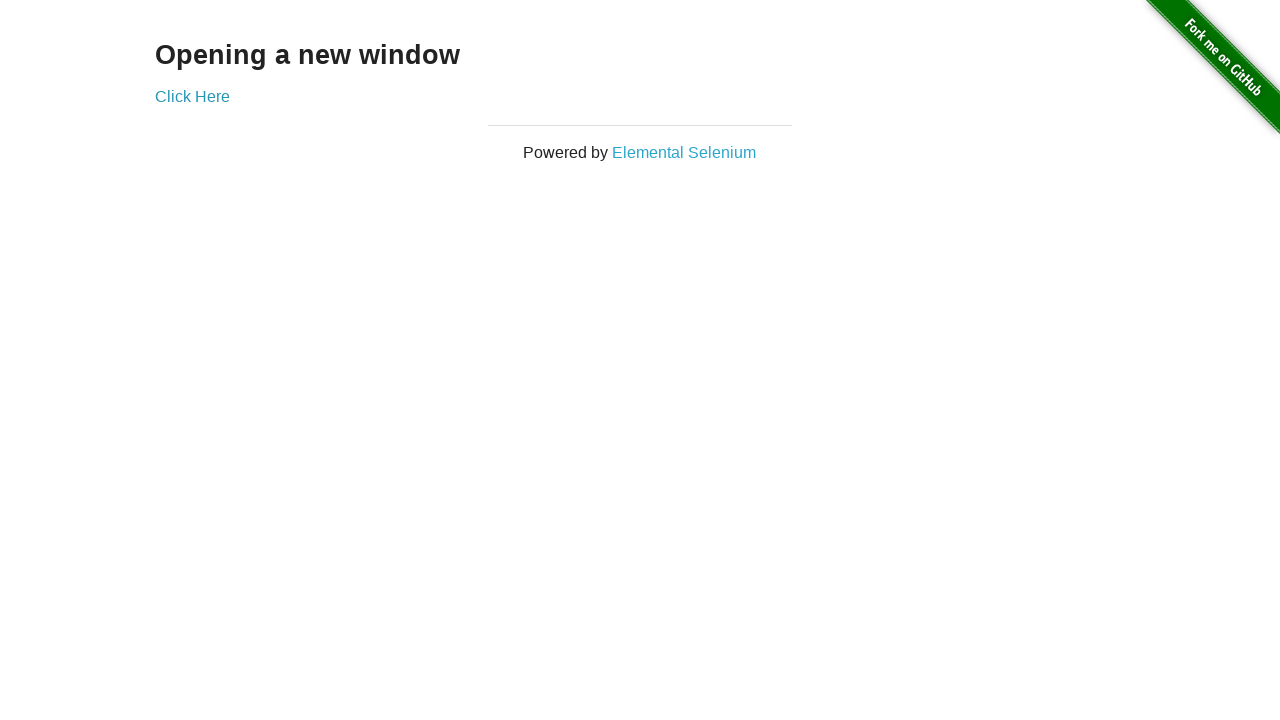

Verified 2 tabs currently open
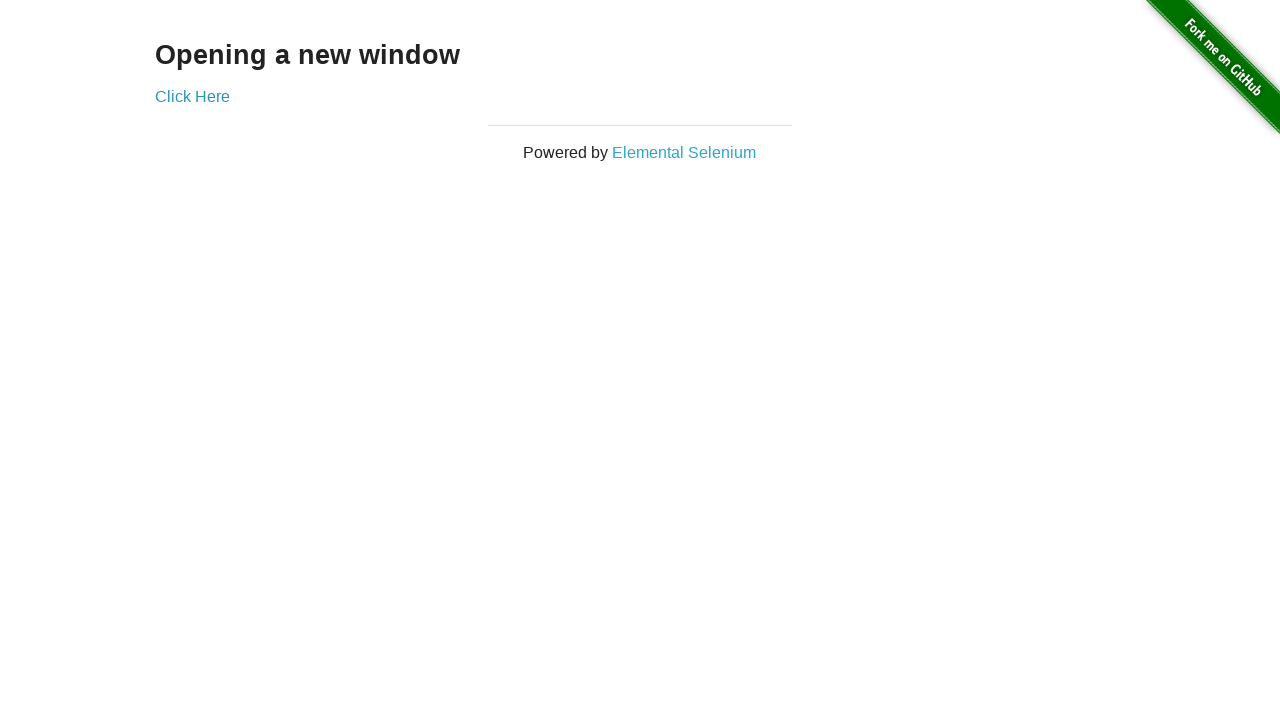

Closed child window
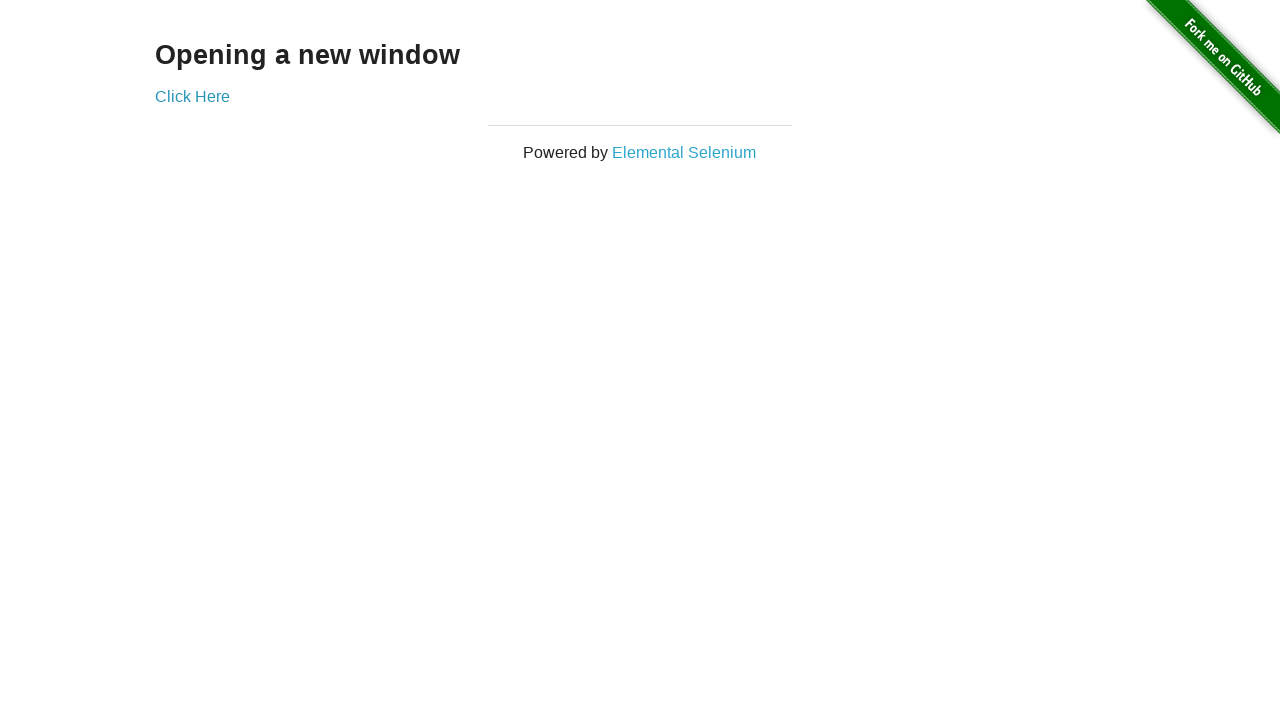

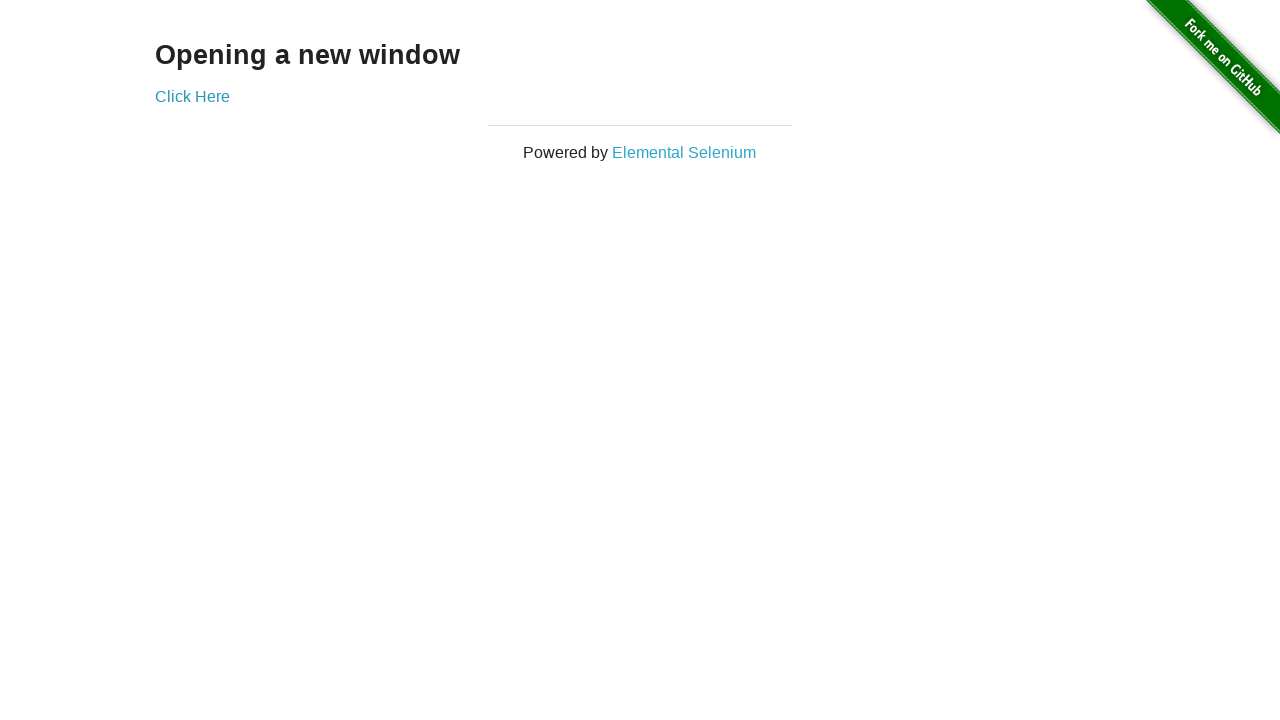